Tests keyboard navigation accessibility by pressing TAB key multiple times and verifying the correct elements receive focus in the expected order

Starting URL: https://home.cern/

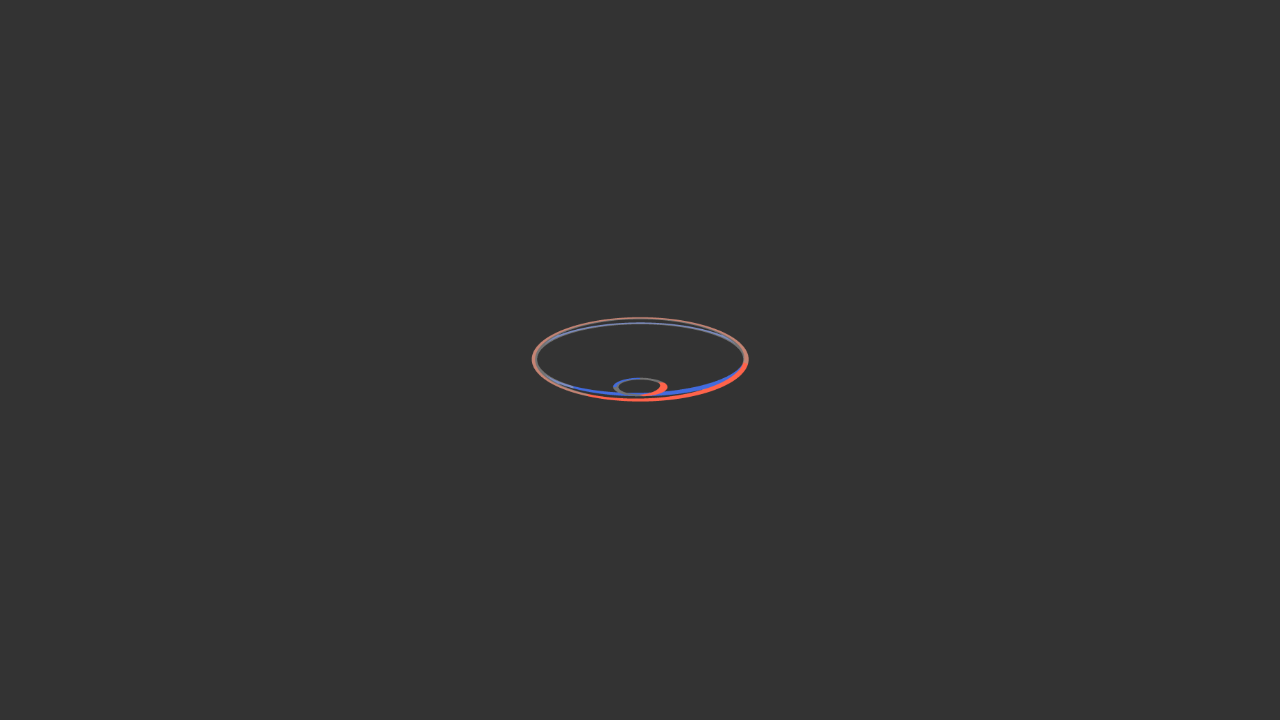

Pressed TAB key to navigate to next focusable element
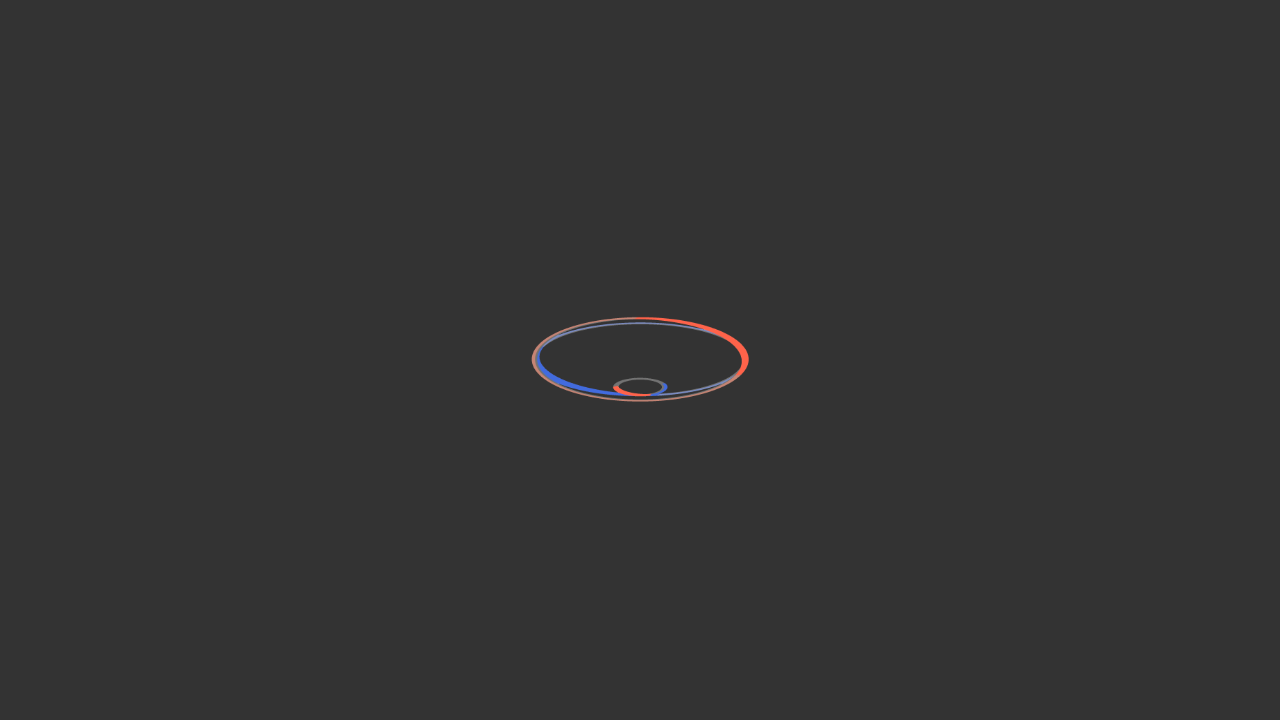

Retrieved focused element content: 
	Skip to main content
...
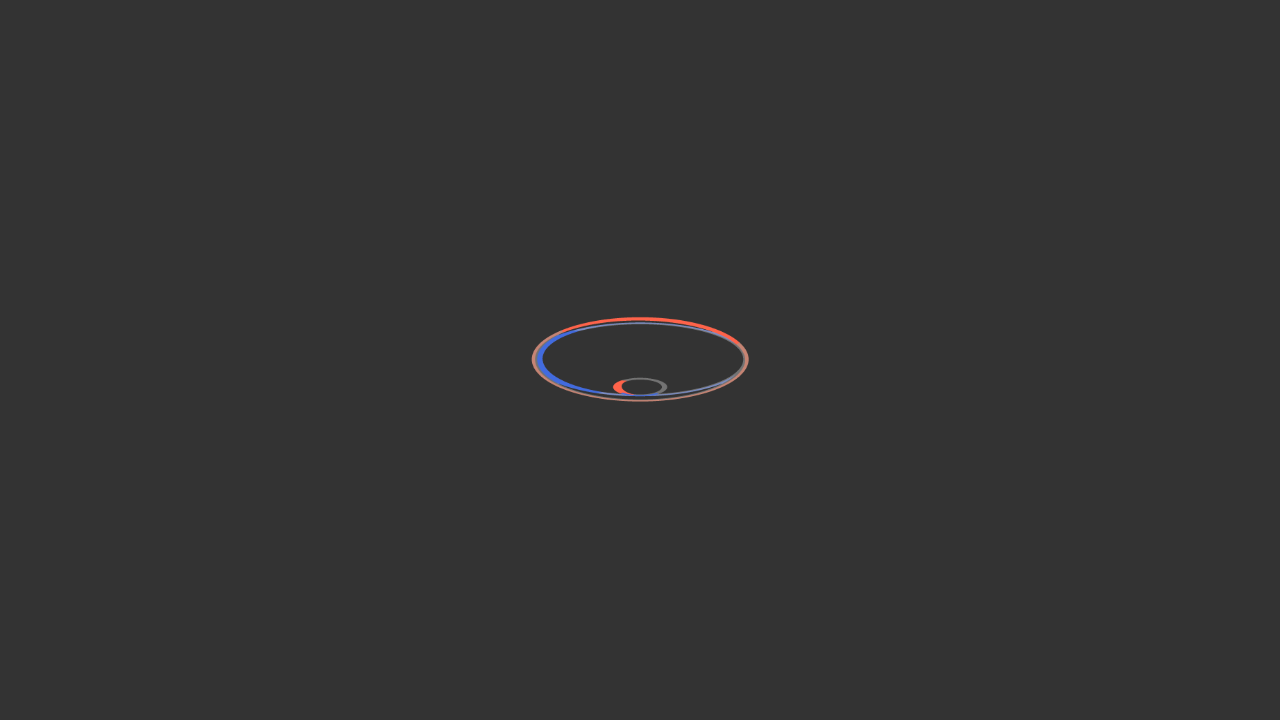

Verified focused element matches expected tab order element
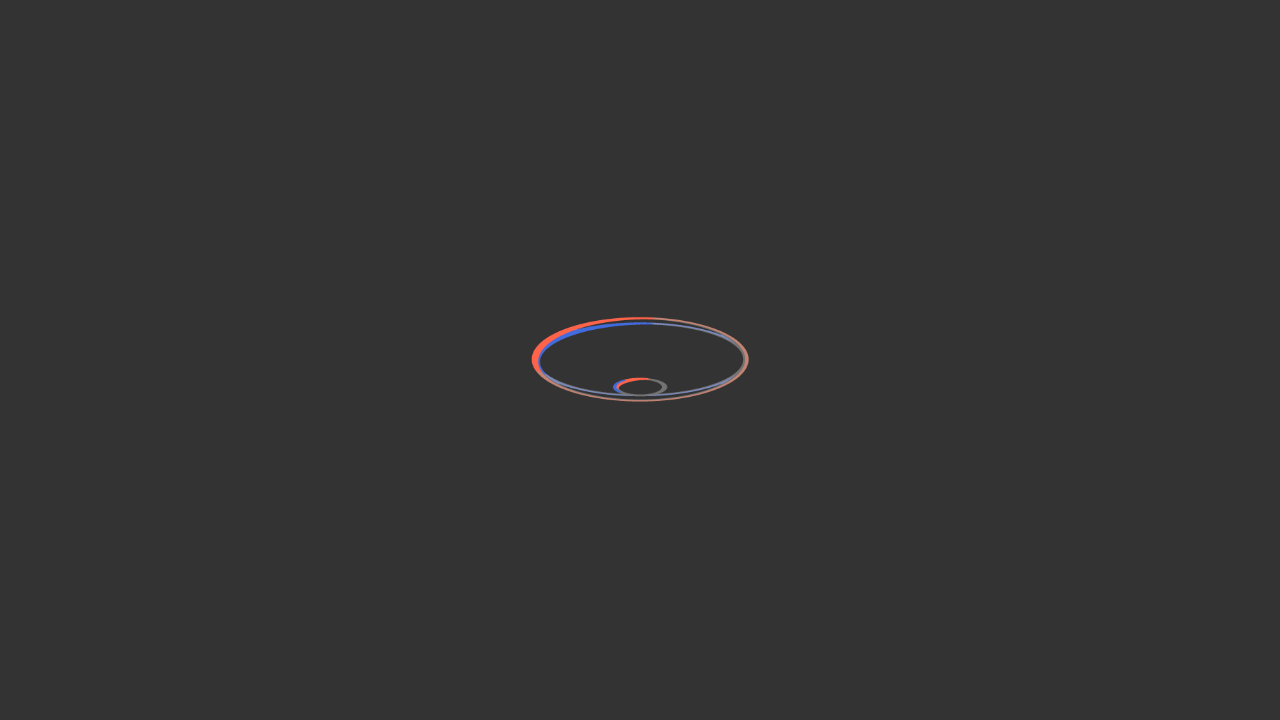

Pressed TAB key to navigate to next focusable element
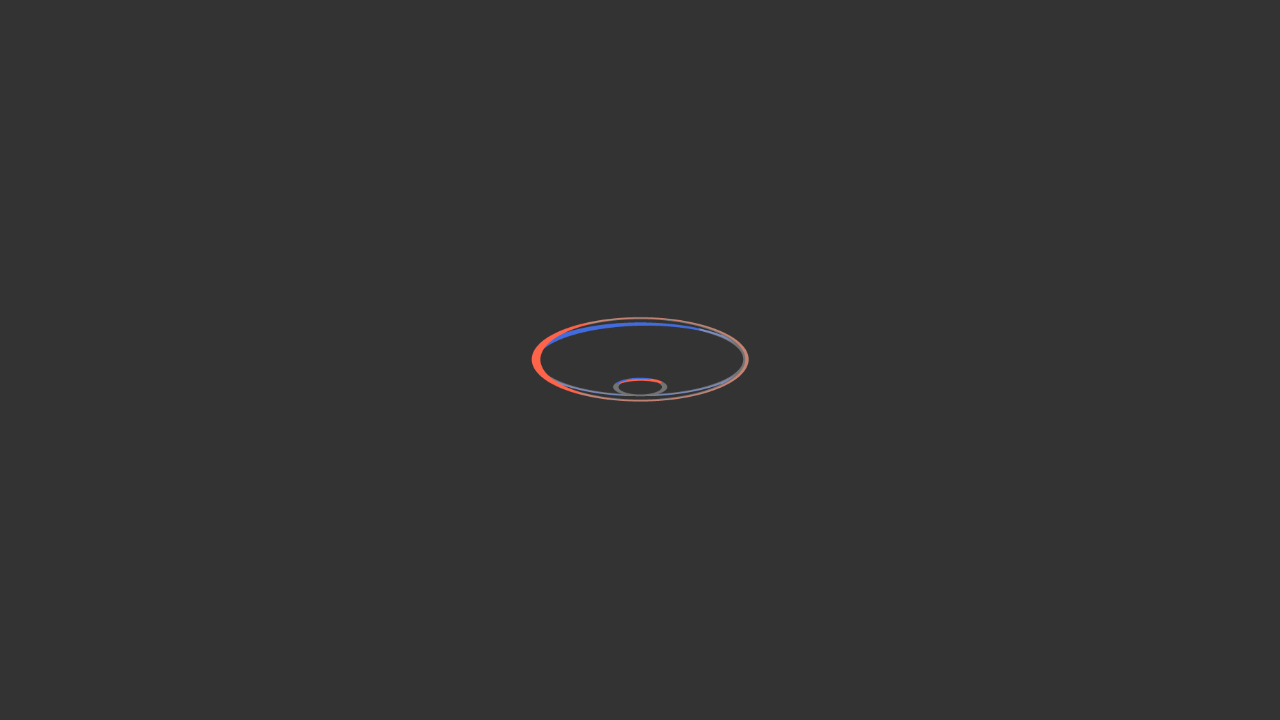

Retrieved focused element content: 
            CERN
            <span>Accelerating s...
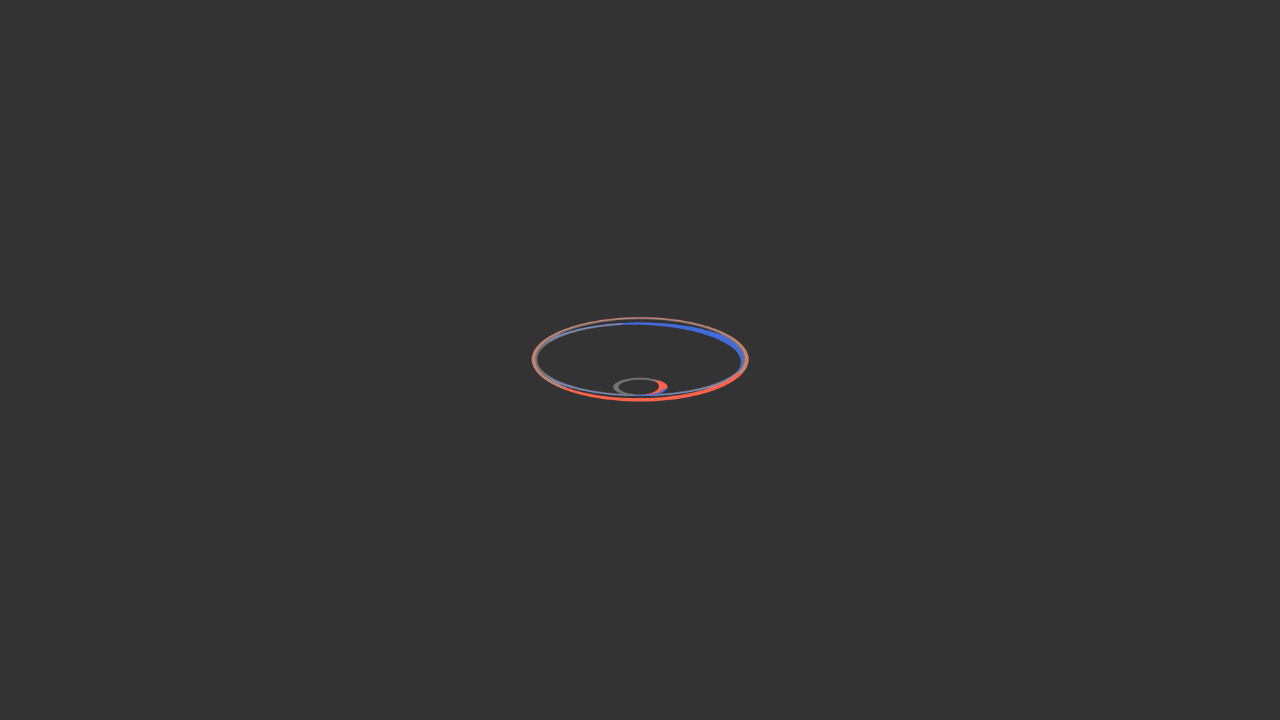

Verified focused element matches expected tab order element
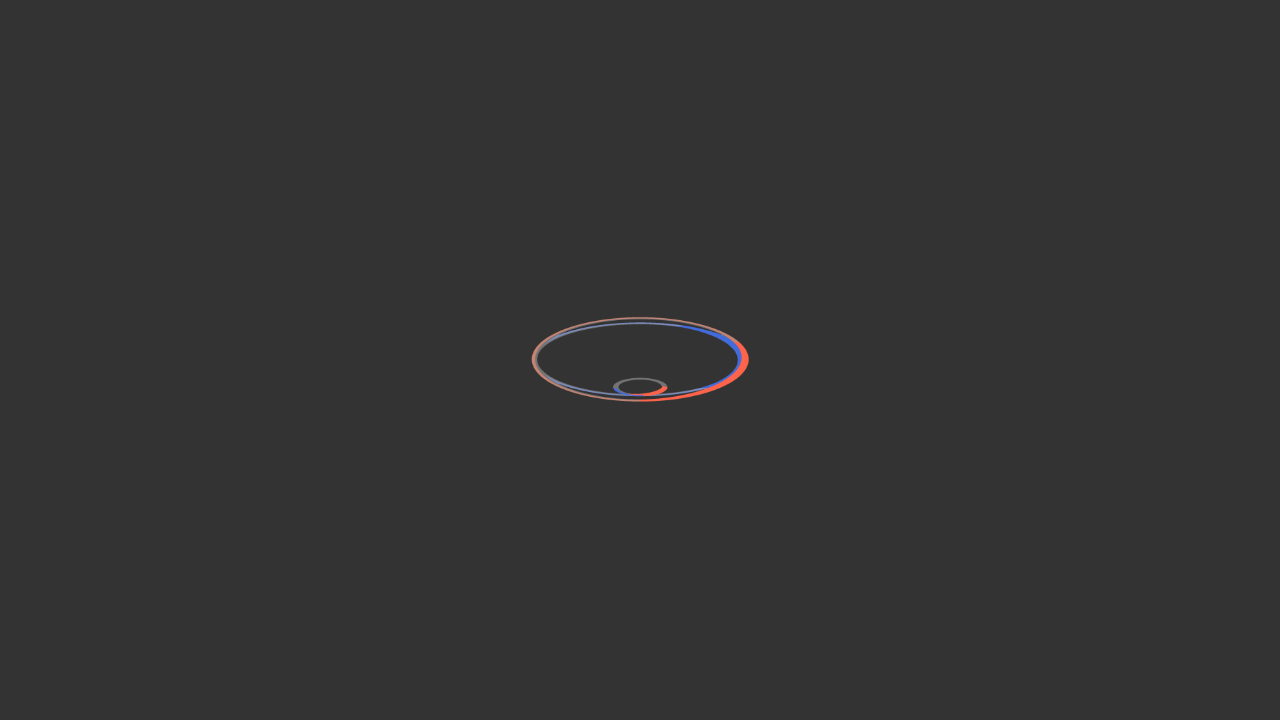

Pressed TAB key to navigate to next focusable element
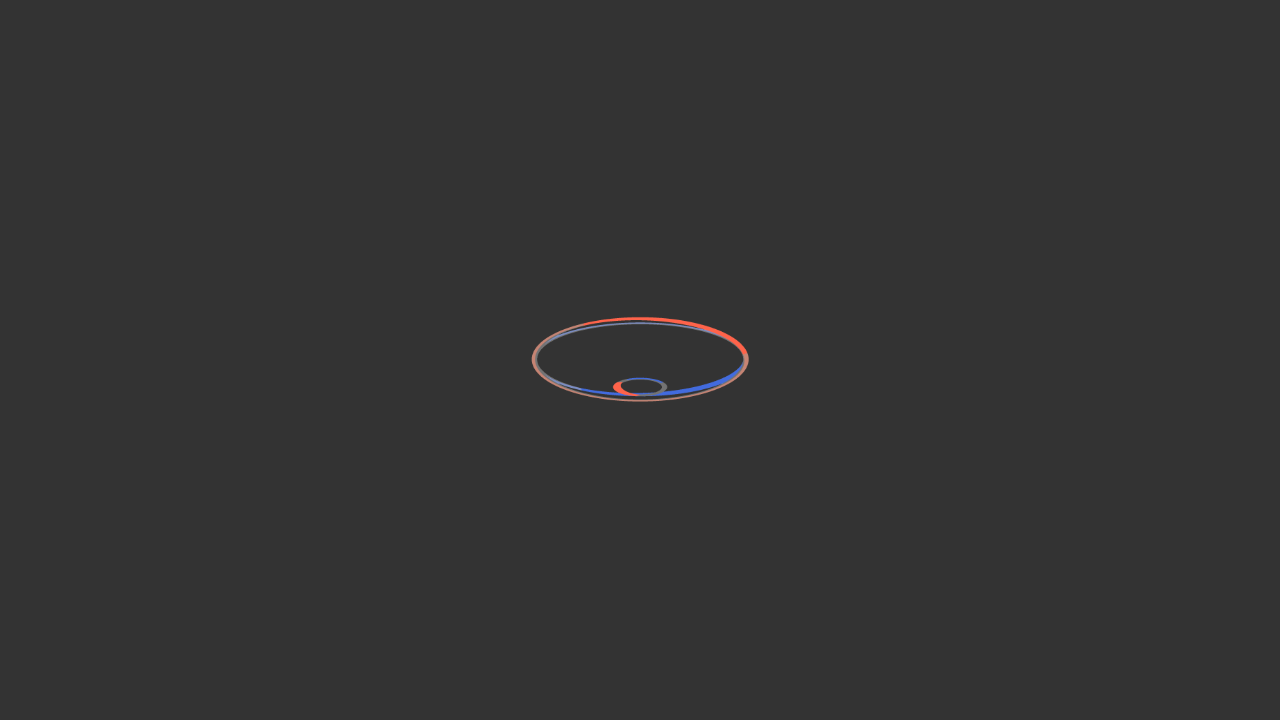

Retrieved focused element content: Sign in...
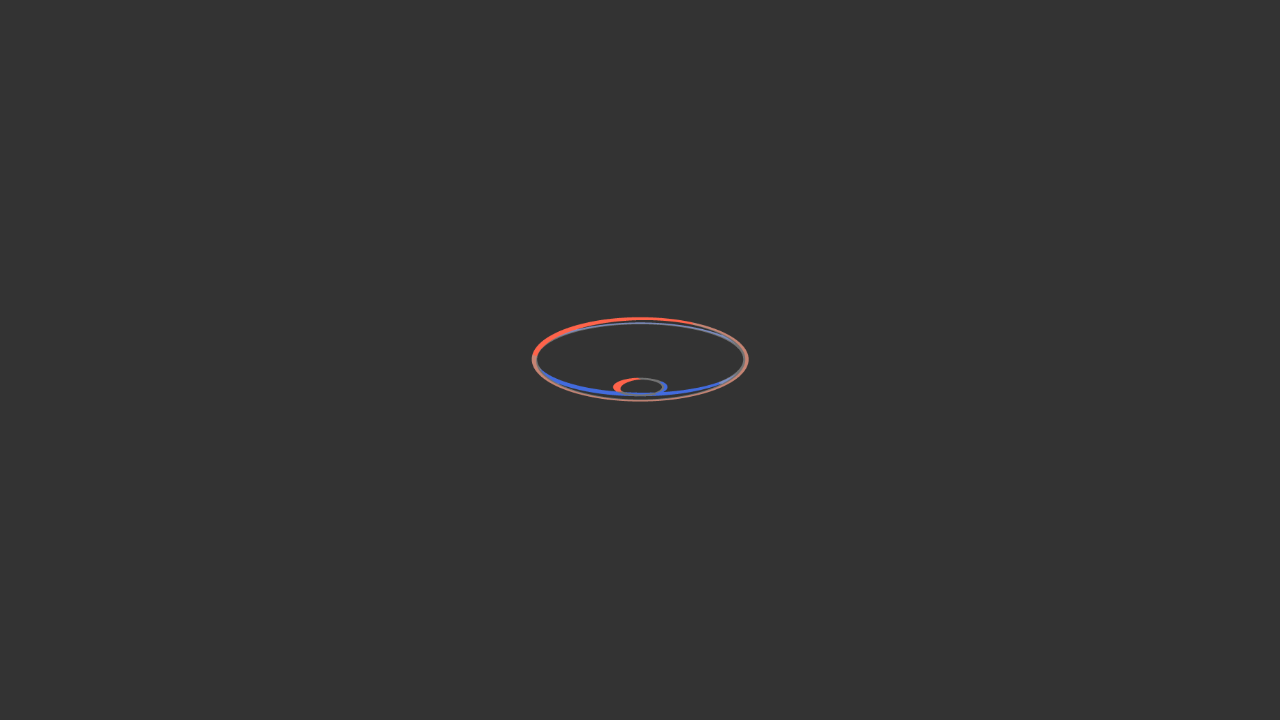

Verified focused element matches expected tab order element
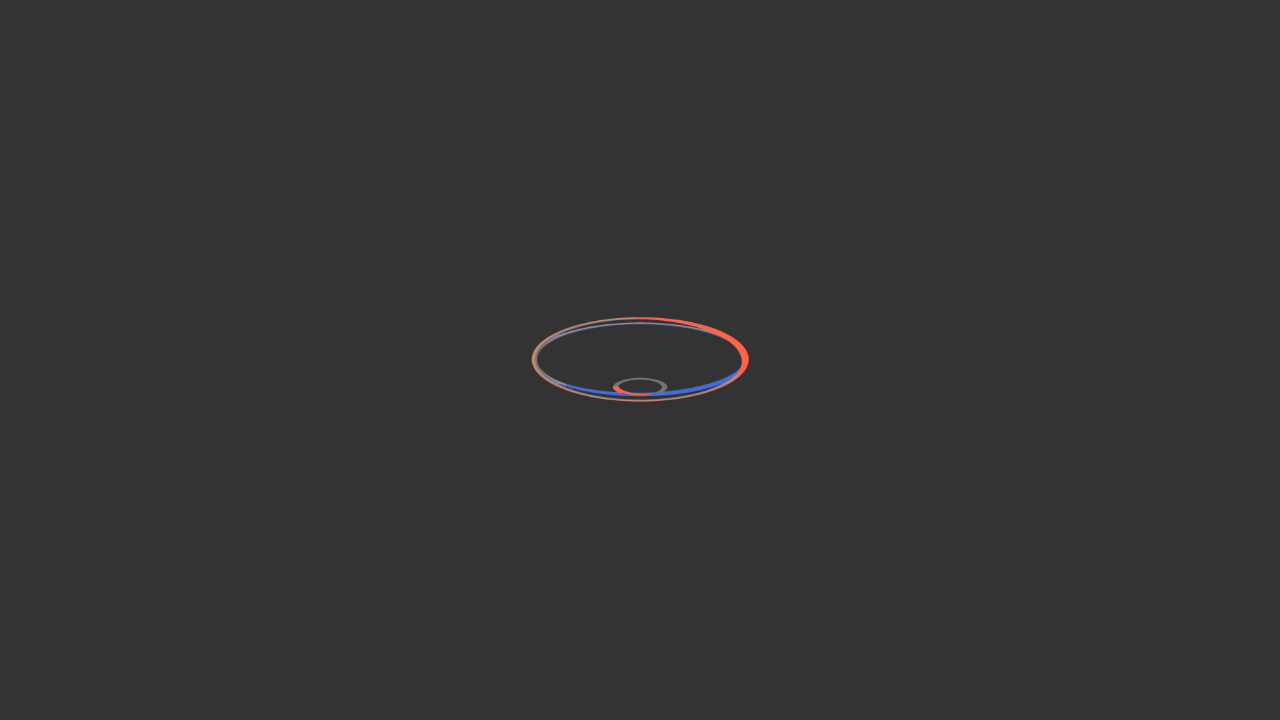

Pressed TAB key to navigate to next focusable element
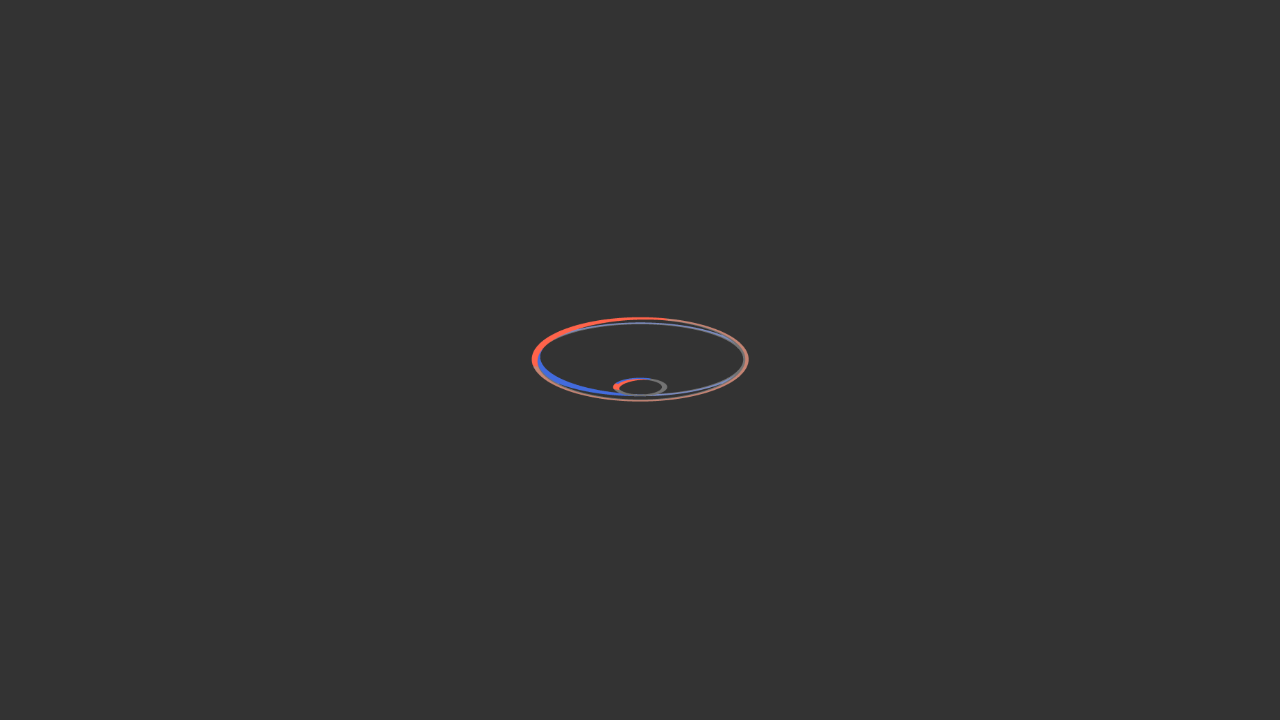

Retrieved focused element content: Directory...
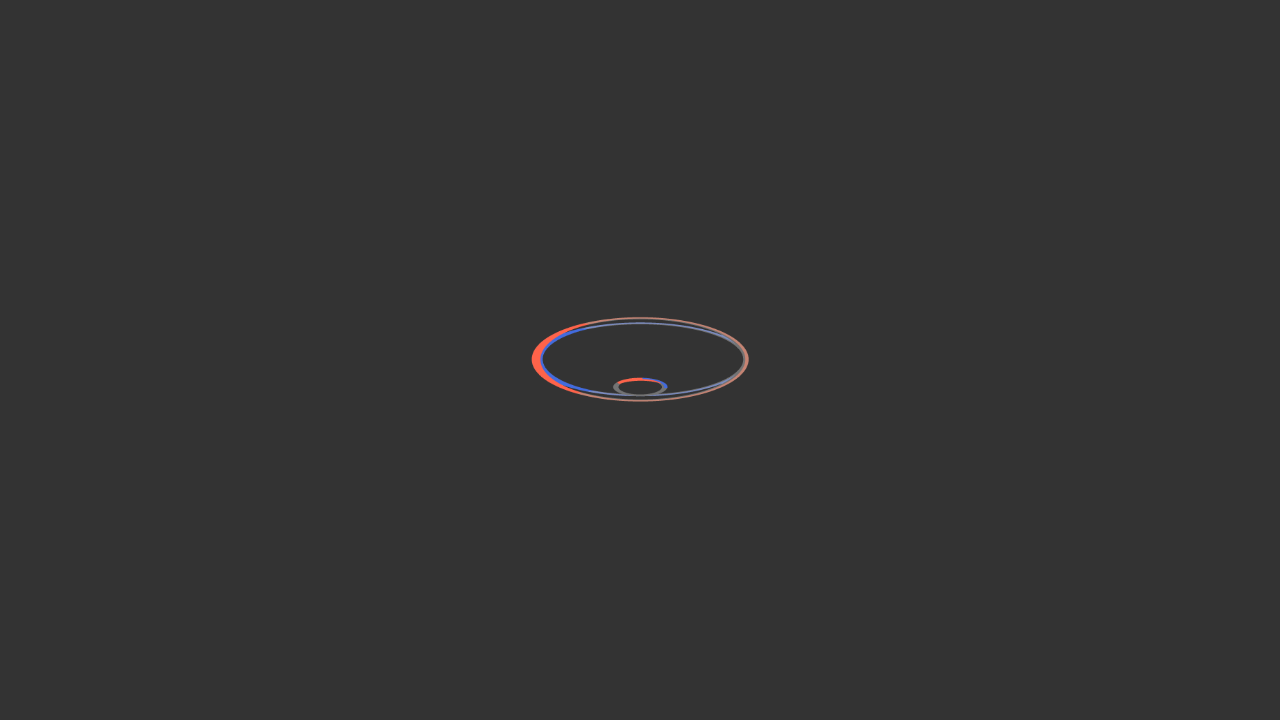

Verified focused element matches expected tab order element
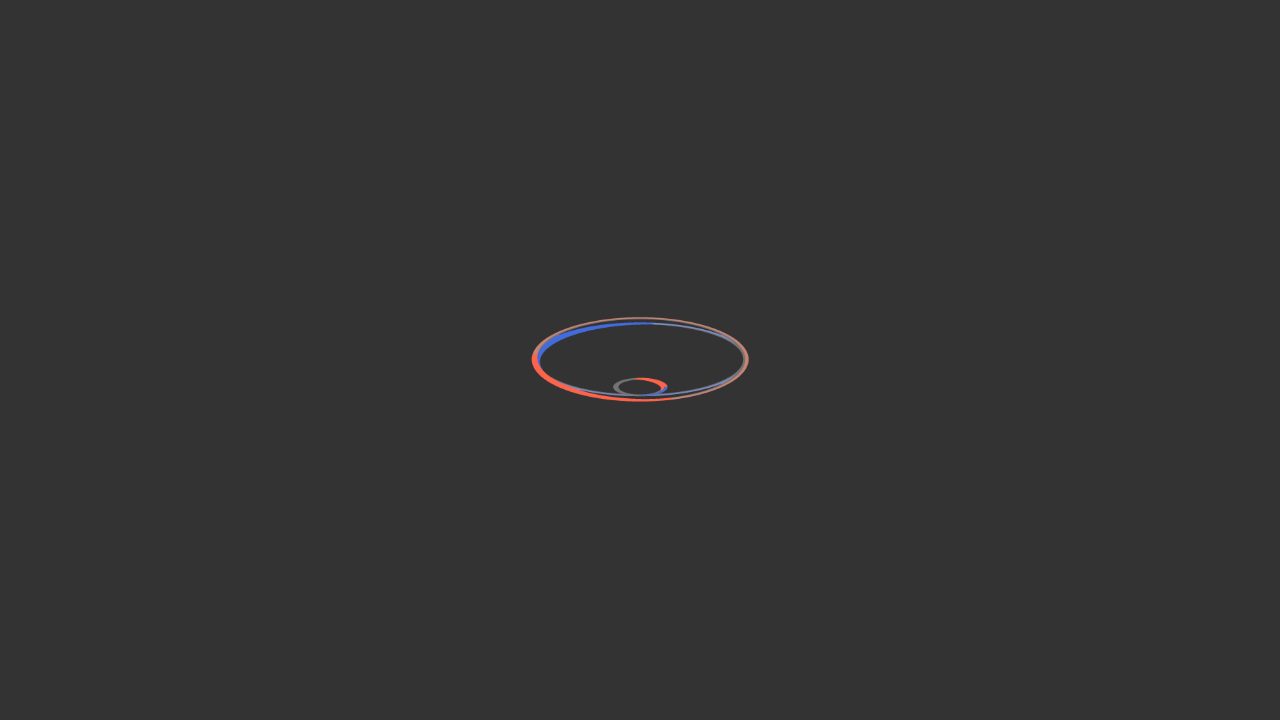

Pressed TAB key to navigate to next focusable element
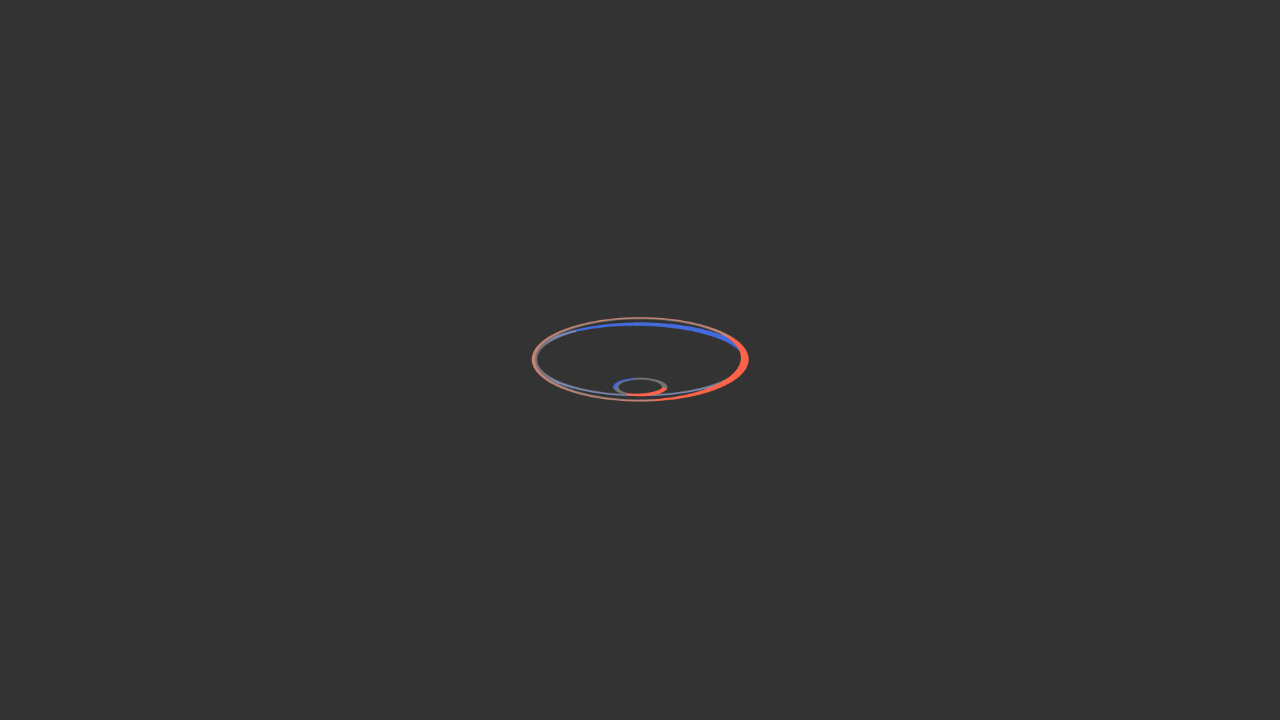

Retrieved focused element content: 
              <img src="/sites/default/files/logo...
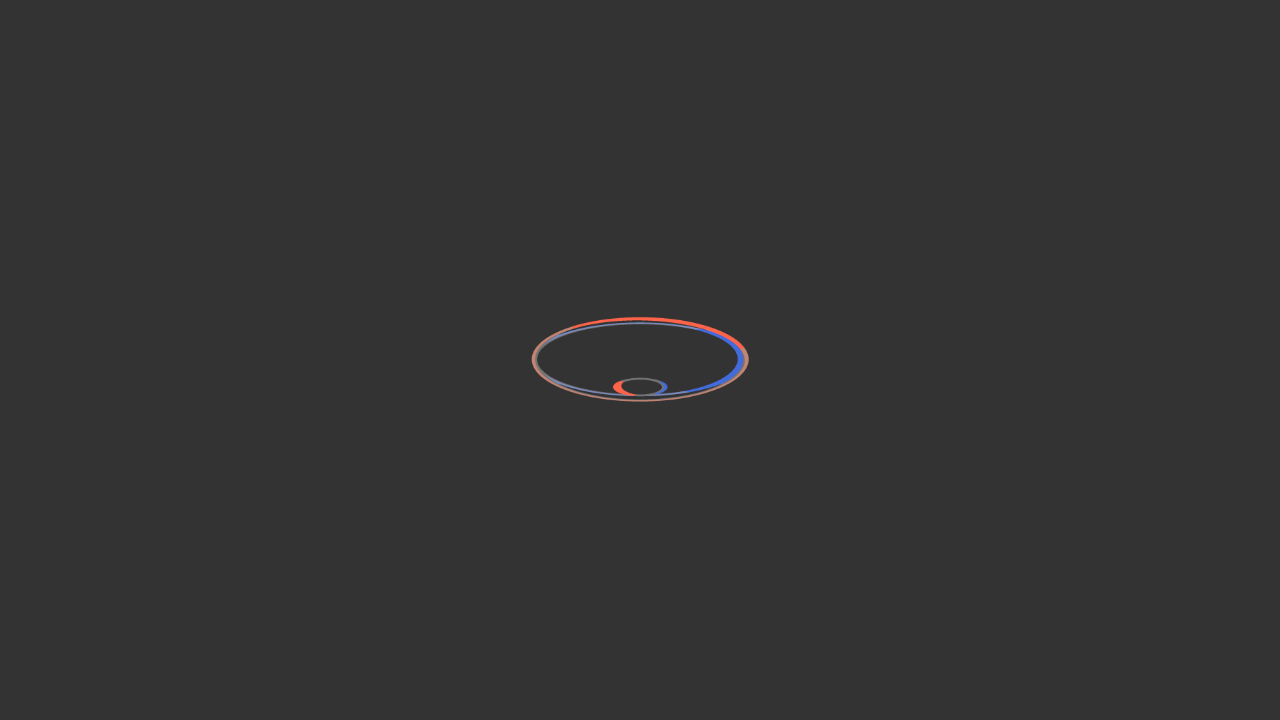

Verified focused element matches expected tab order element
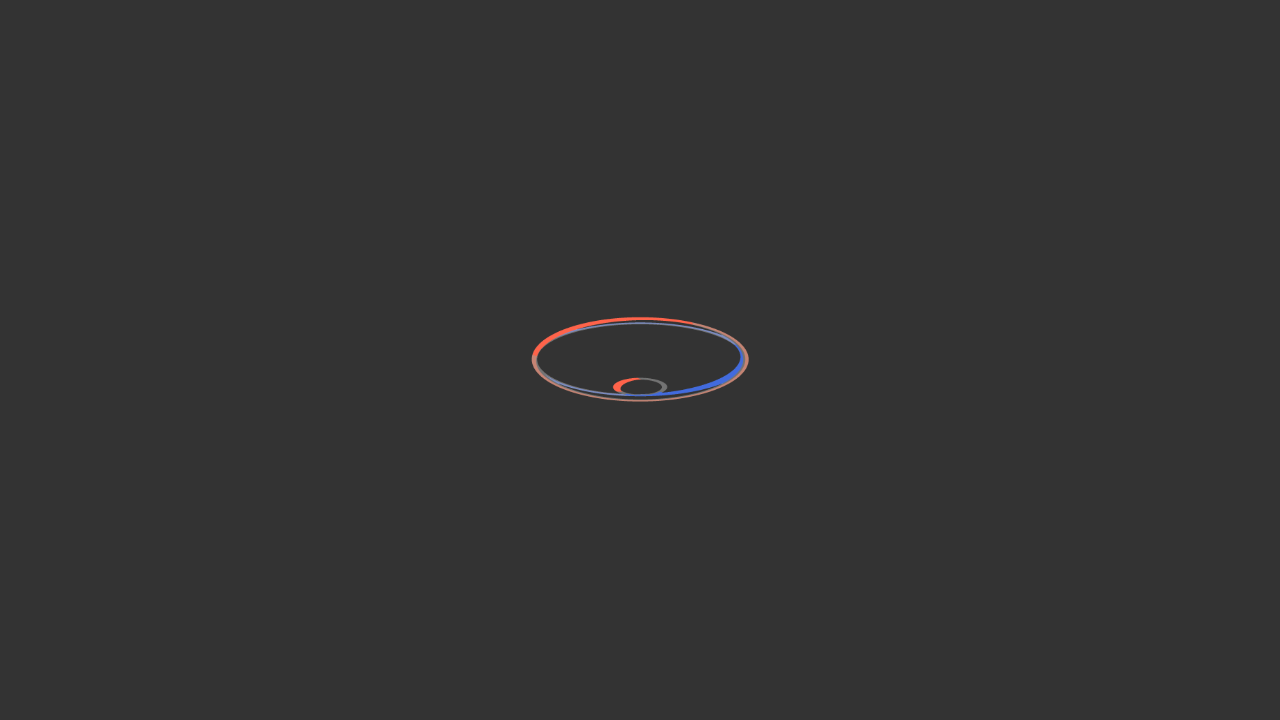

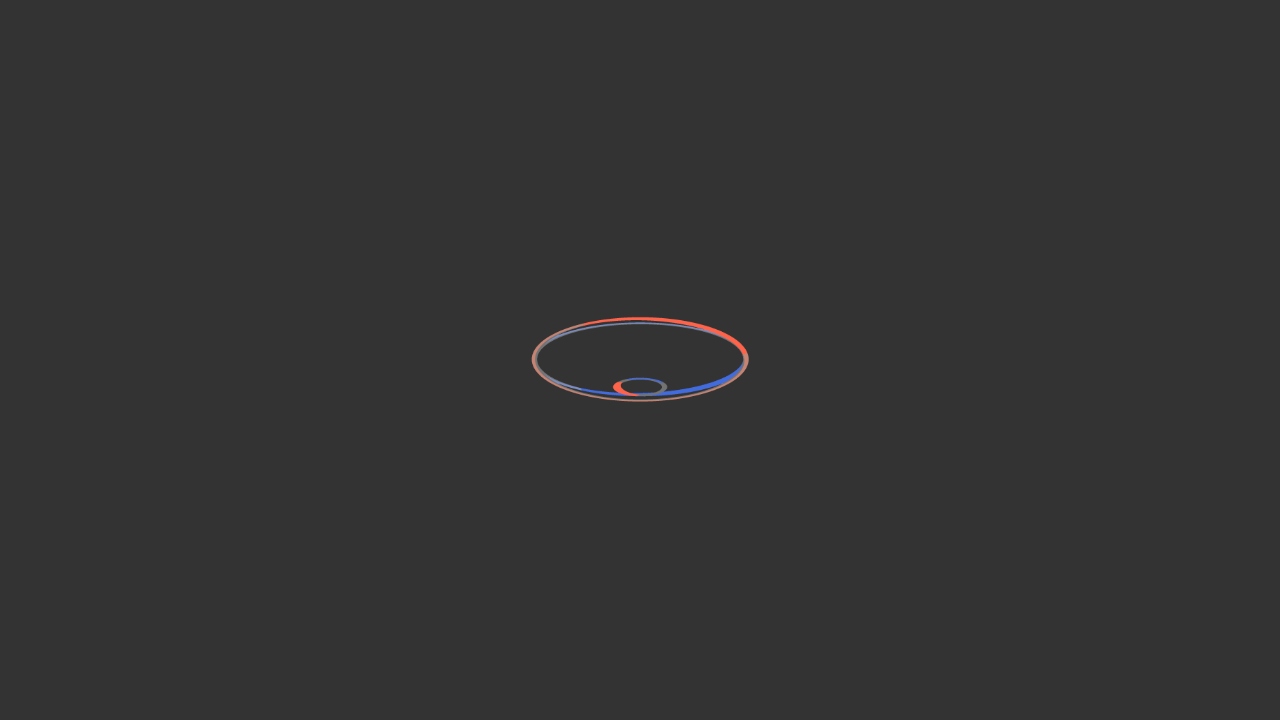